Tests filtering to display only active (non-completed) todo items.

Starting URL: https://demo.playwright.dev/todomvc

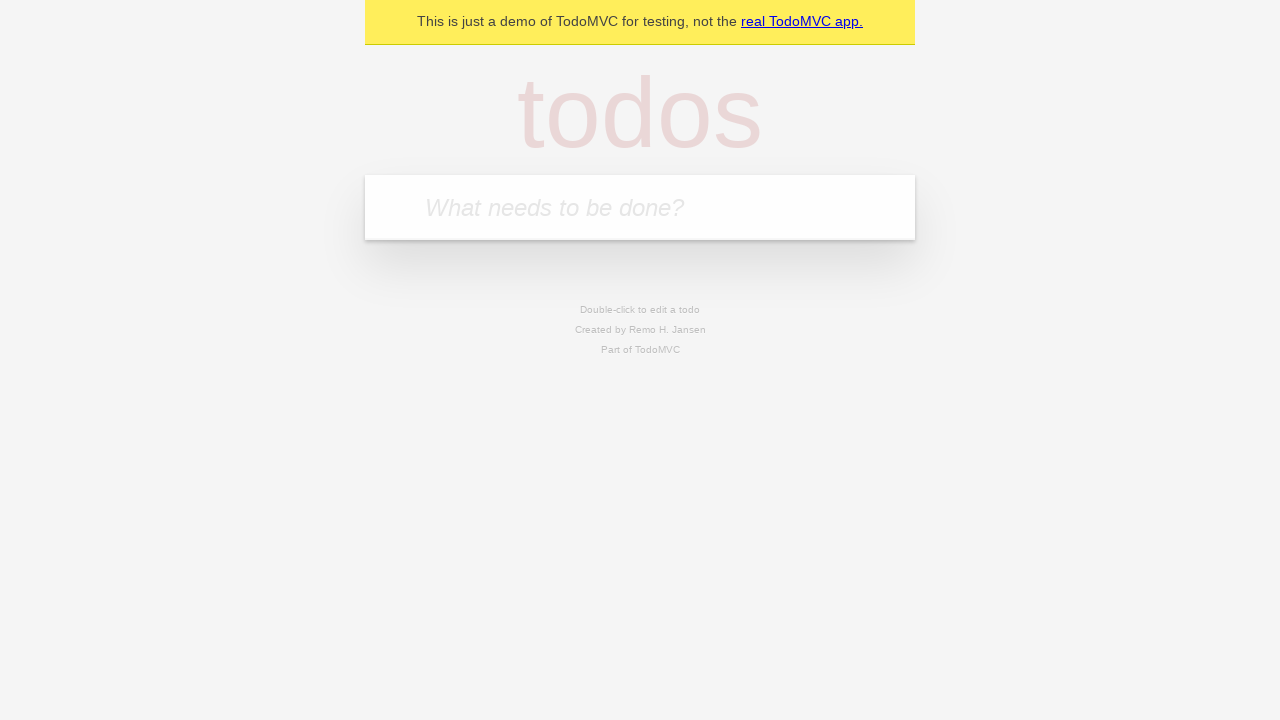

Filled todo input with 'buy some cheese' on internal:attr=[placeholder="What needs to be done?"i]
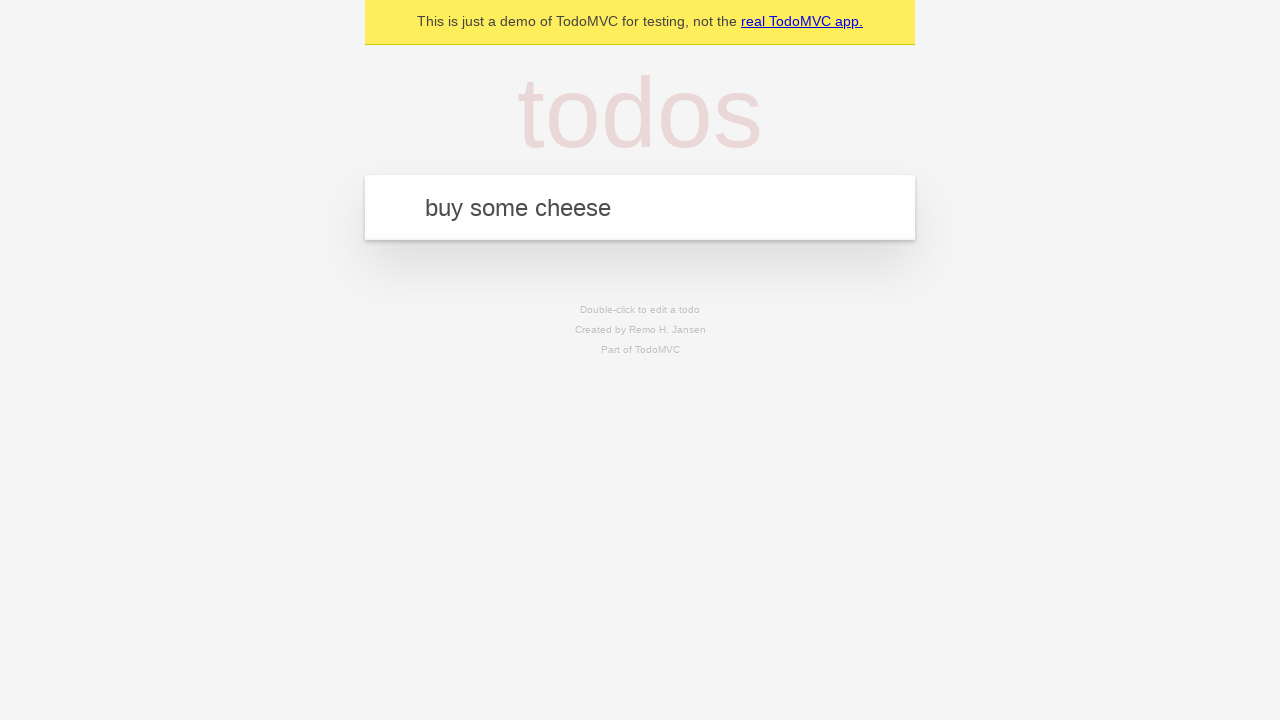

Pressed Enter to add first todo on internal:attr=[placeholder="What needs to be done?"i]
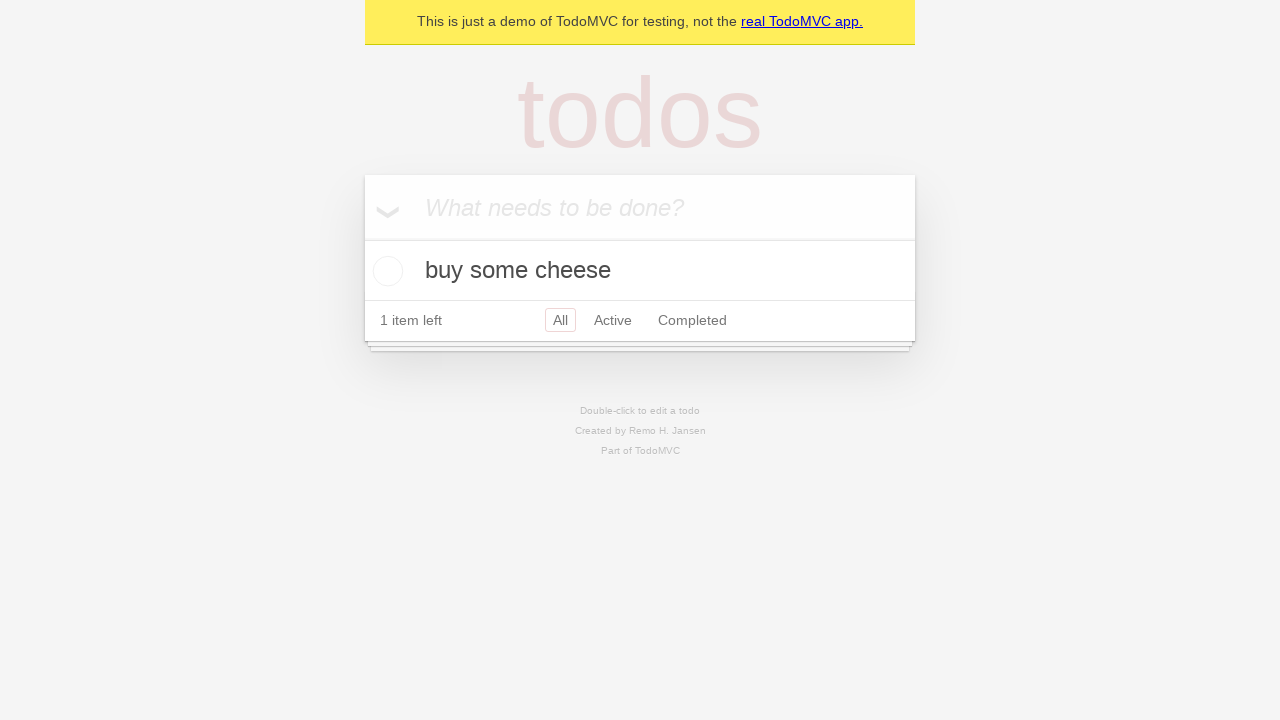

Filled todo input with 'feed the cat' on internal:attr=[placeholder="What needs to be done?"i]
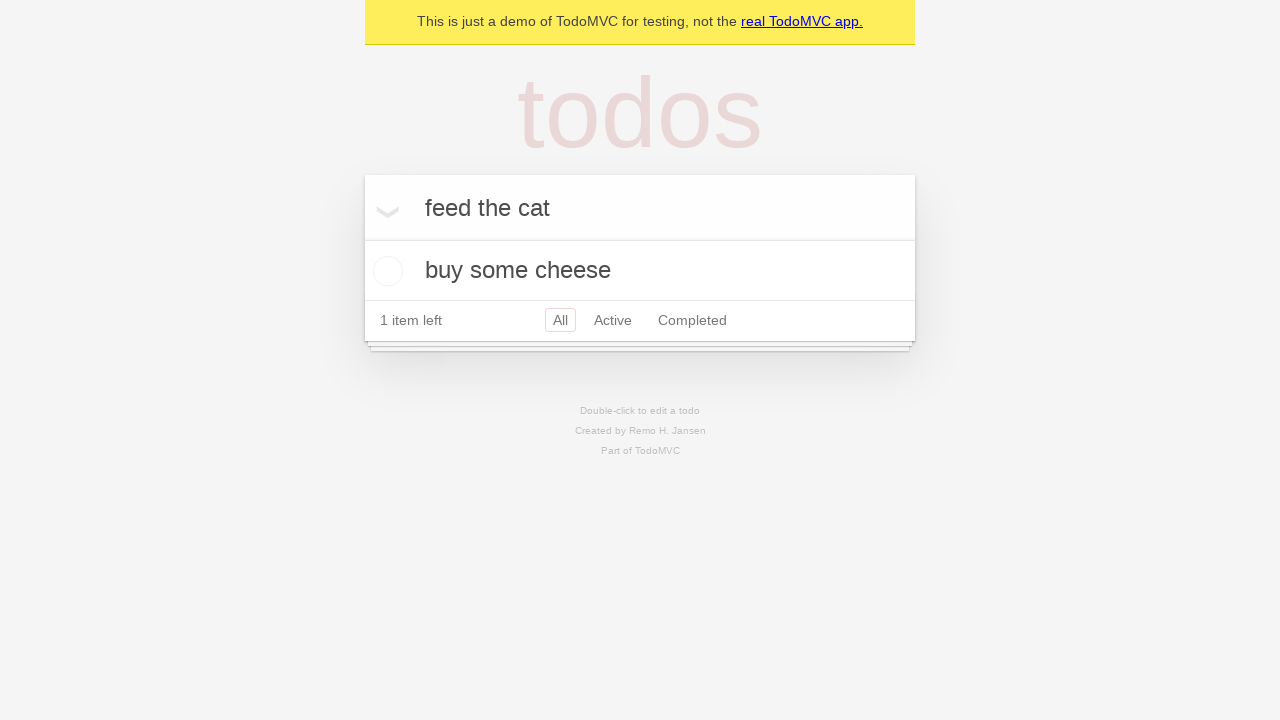

Pressed Enter to add second todo on internal:attr=[placeholder="What needs to be done?"i]
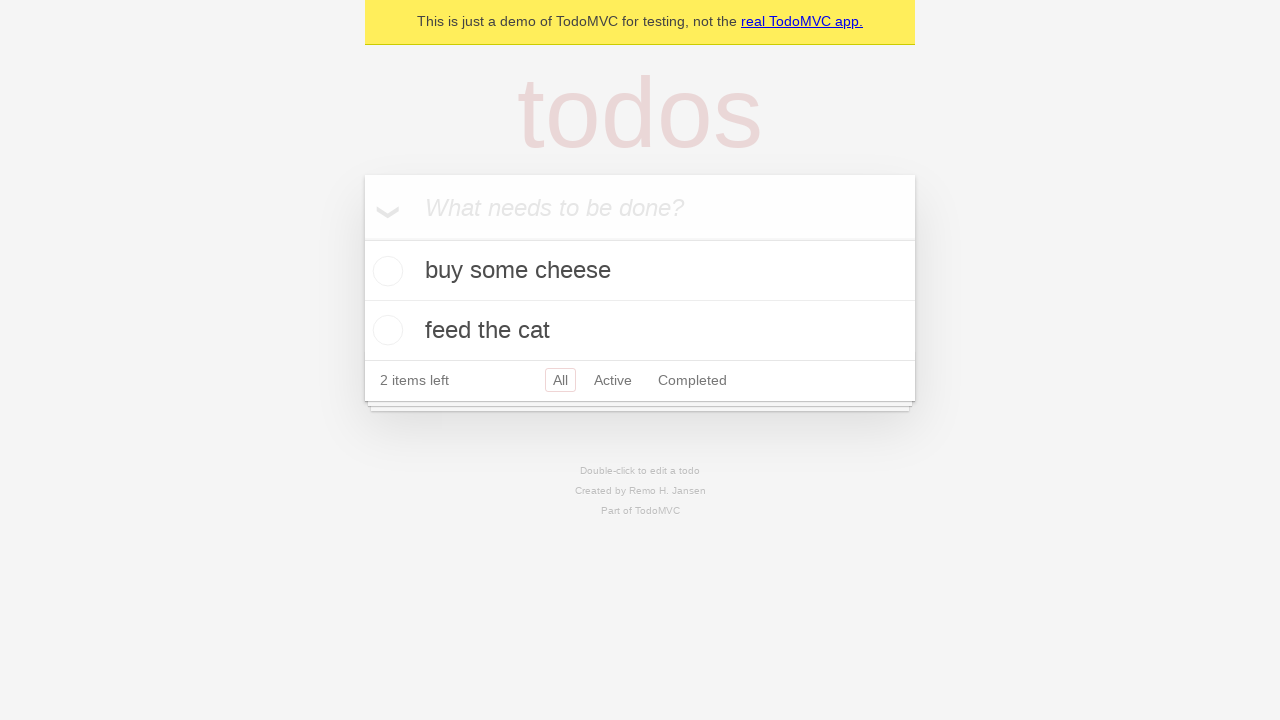

Filled todo input with 'book a doctors appointment' on internal:attr=[placeholder="What needs to be done?"i]
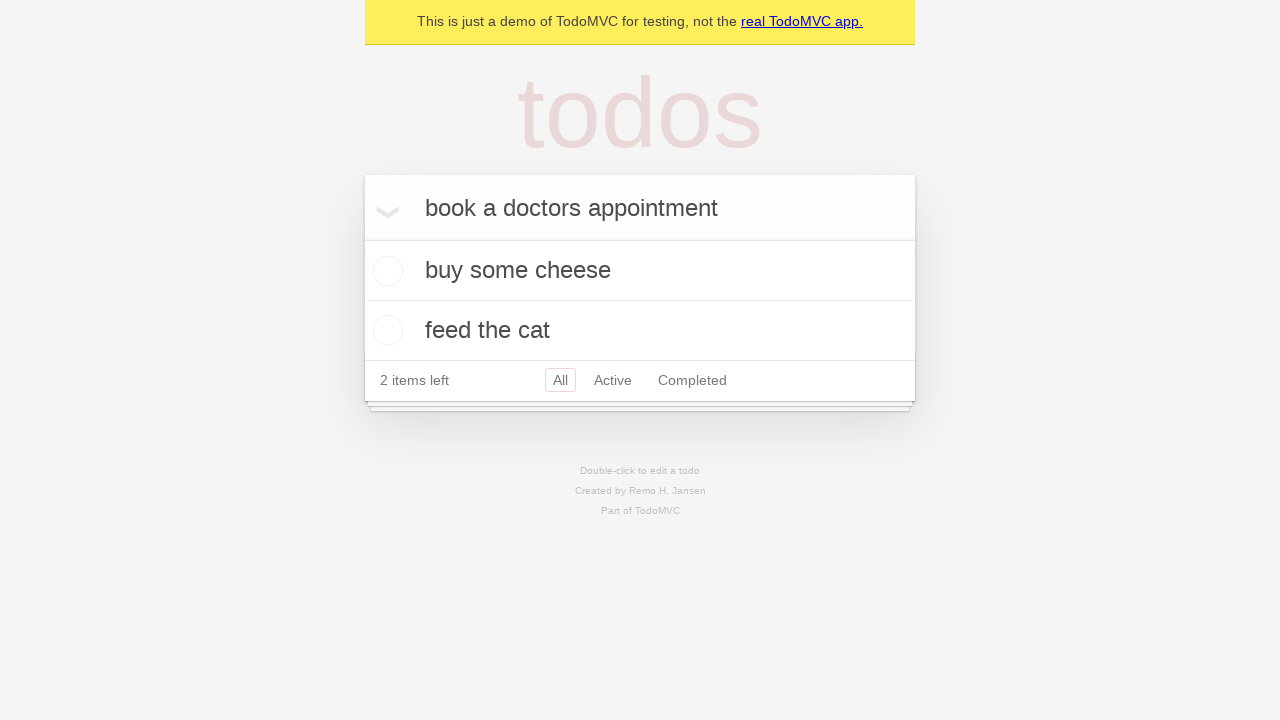

Pressed Enter to add third todo on internal:attr=[placeholder="What needs to be done?"i]
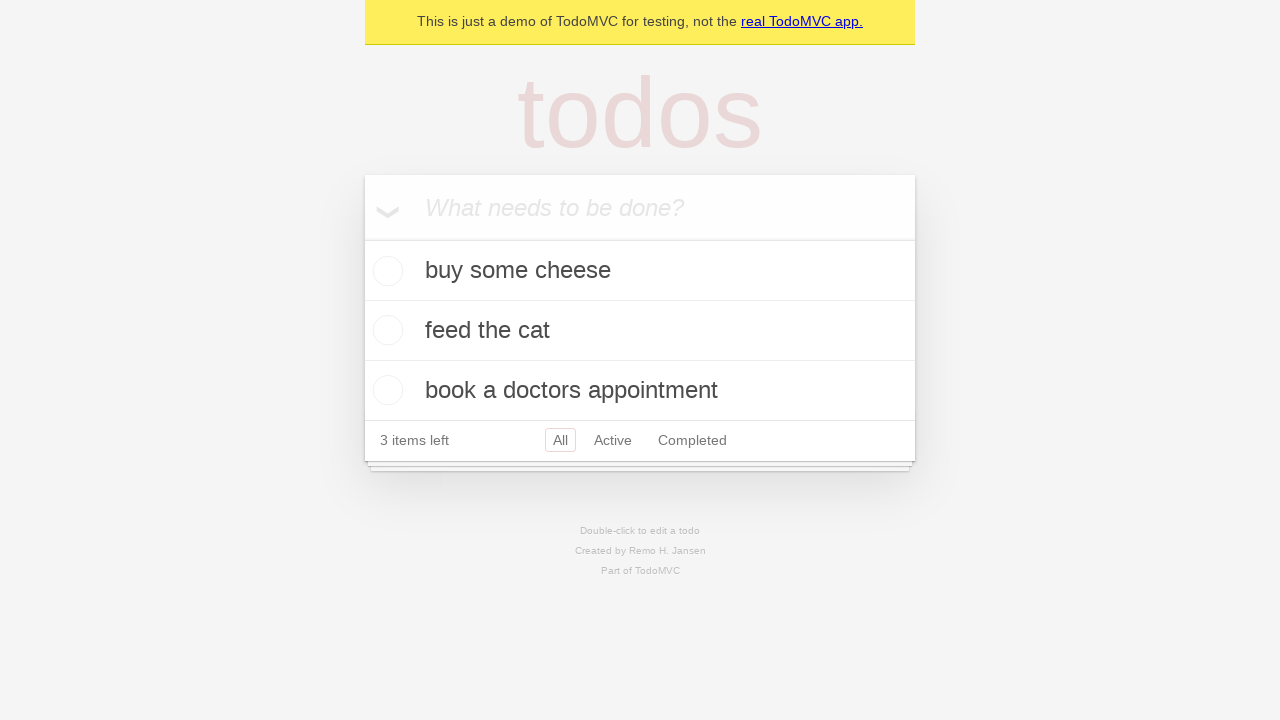

Checked the second todo item to mark it as completed at (385, 330) on internal:testid=[data-testid="todo-item"s] >> nth=1 >> internal:role=checkbox
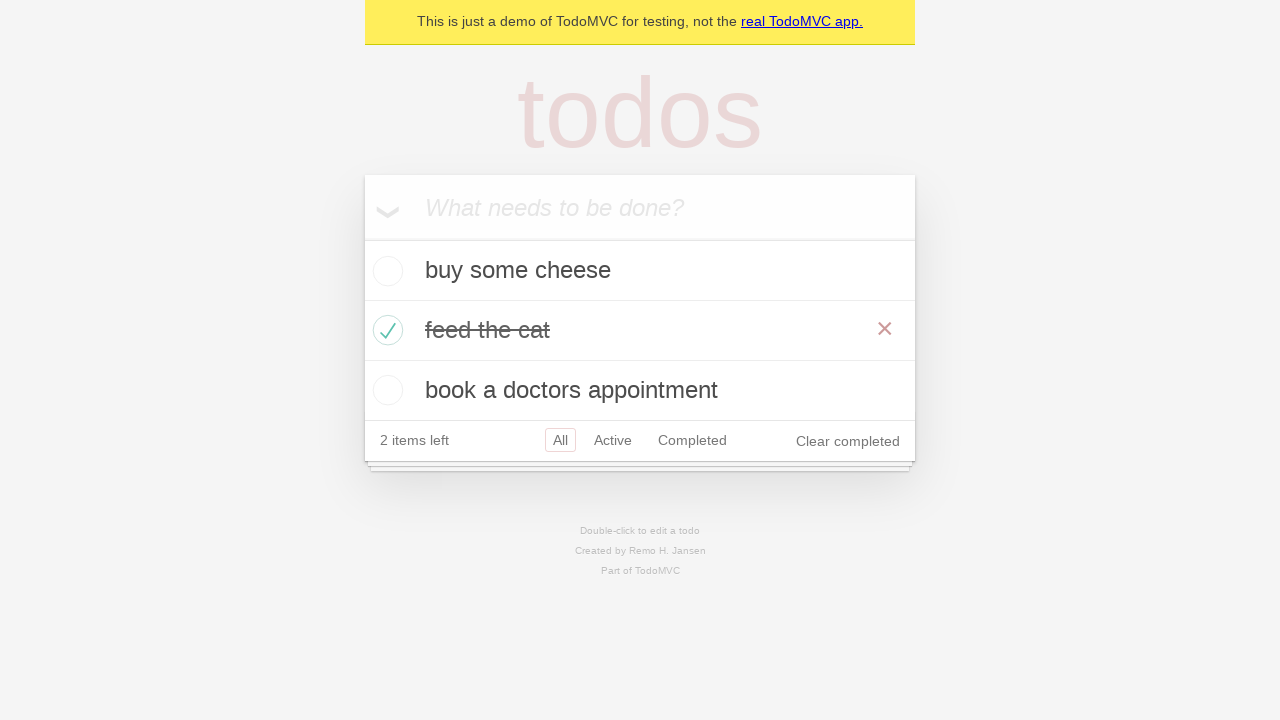

Clicked Active filter to display only non-completed todos at (613, 440) on internal:role=link[name="Active"i]
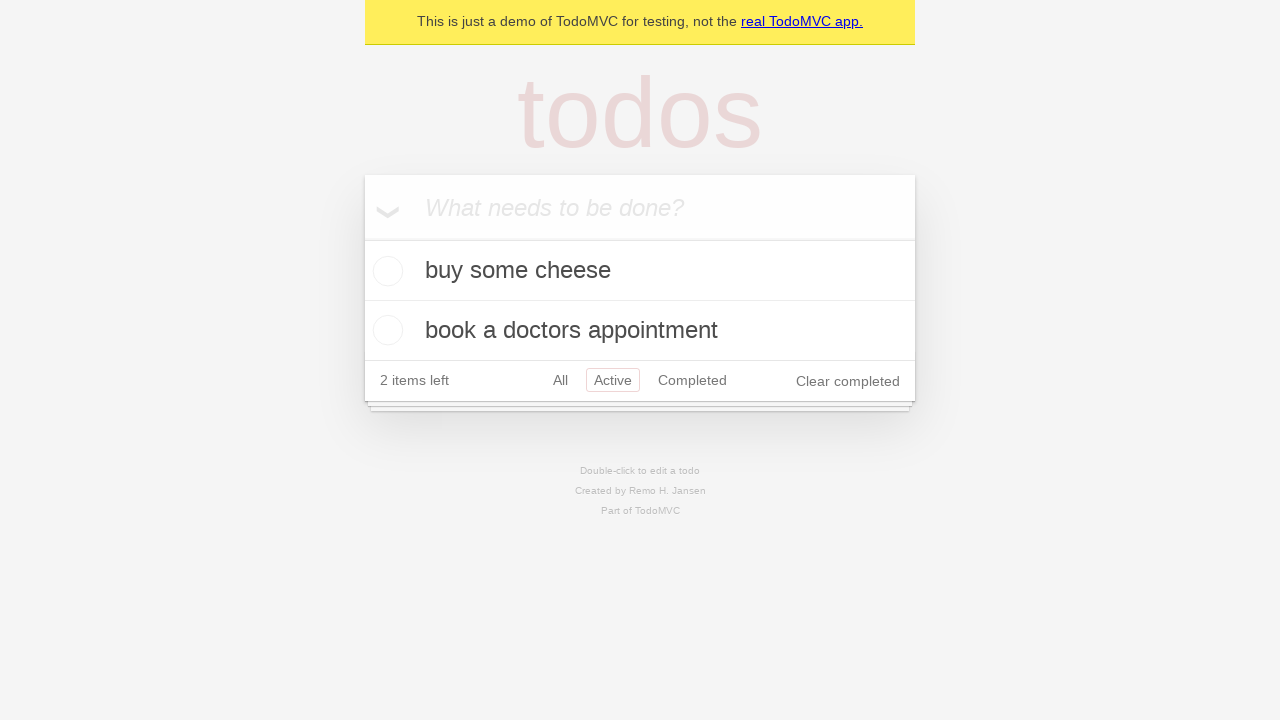

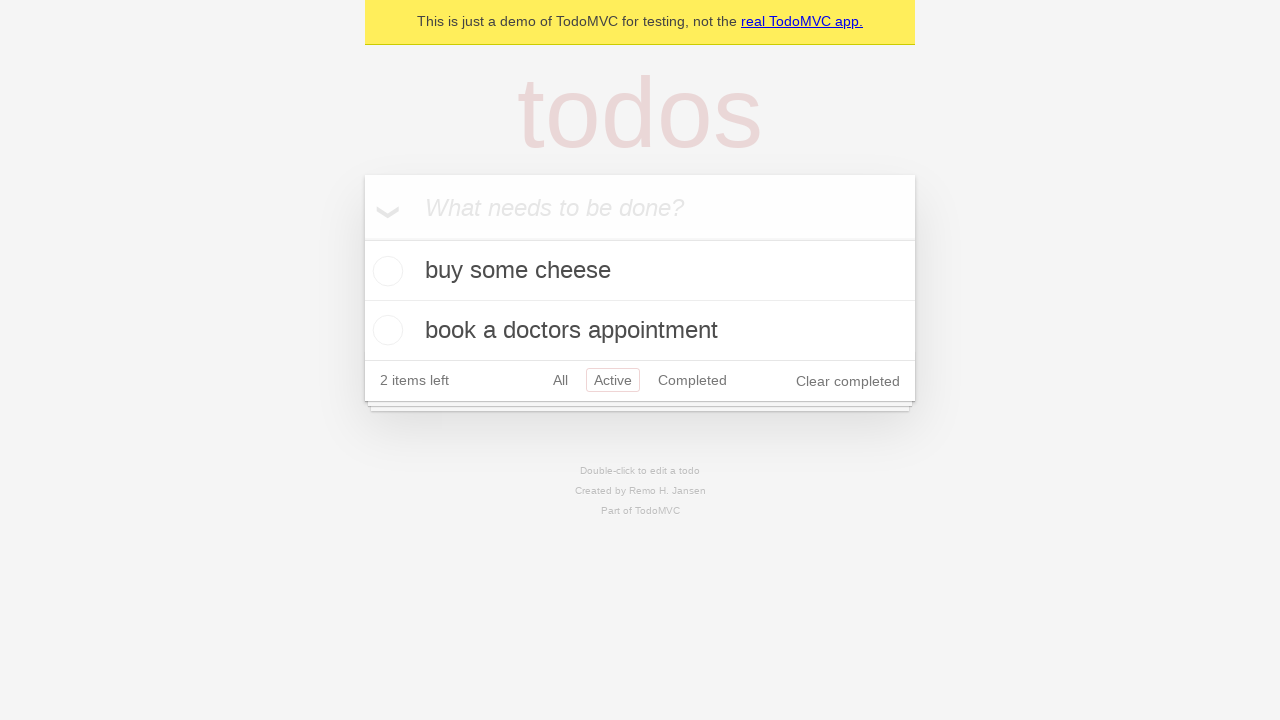